Tests scrolling functionality by navigating to W3Schools homepage and scrolling to a specific heading element using JavaScript scroll into view

Starting URL: https://www.w3schools.com/

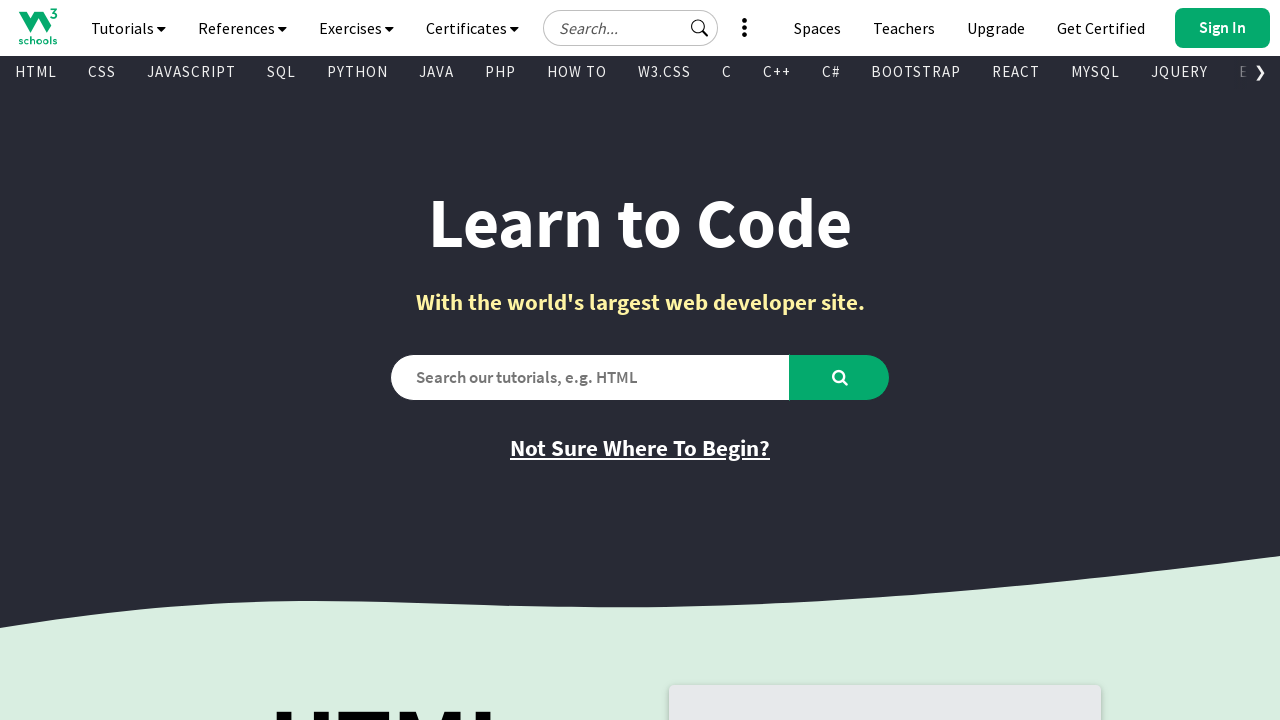

Waited for W3Schools homepage to load (domcontentloaded)
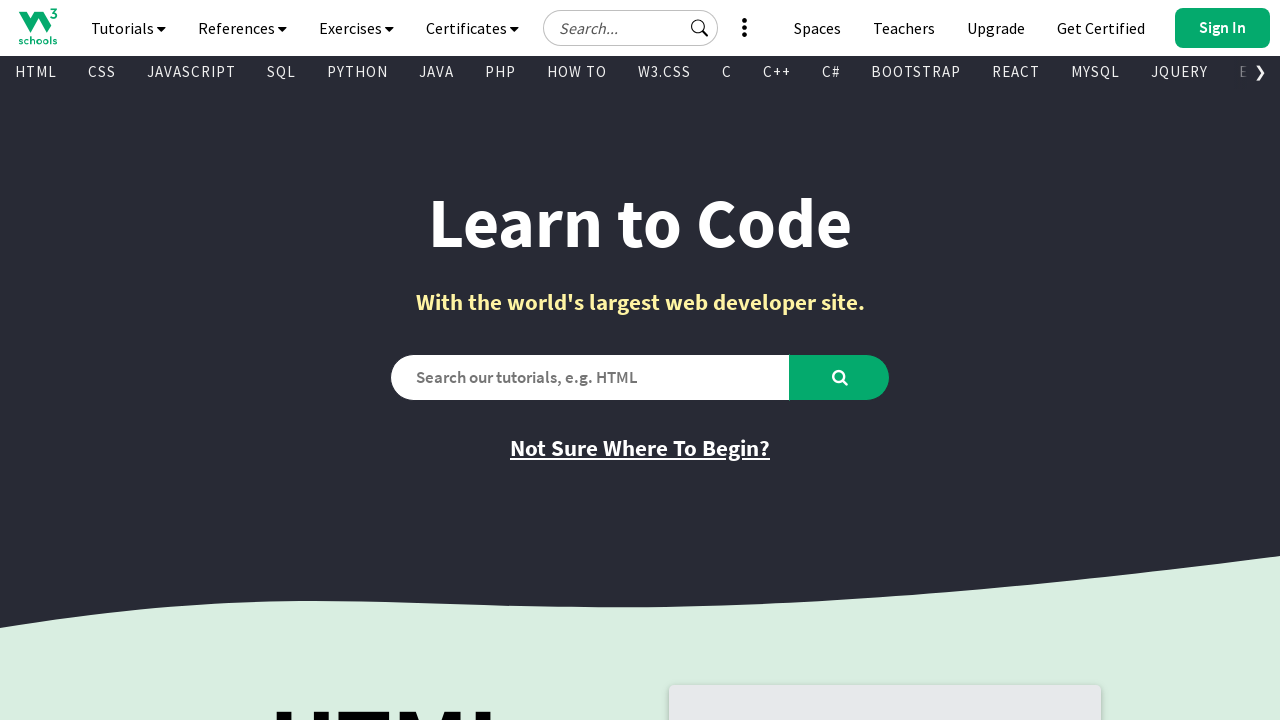

Located W3Schools Spaces heading element
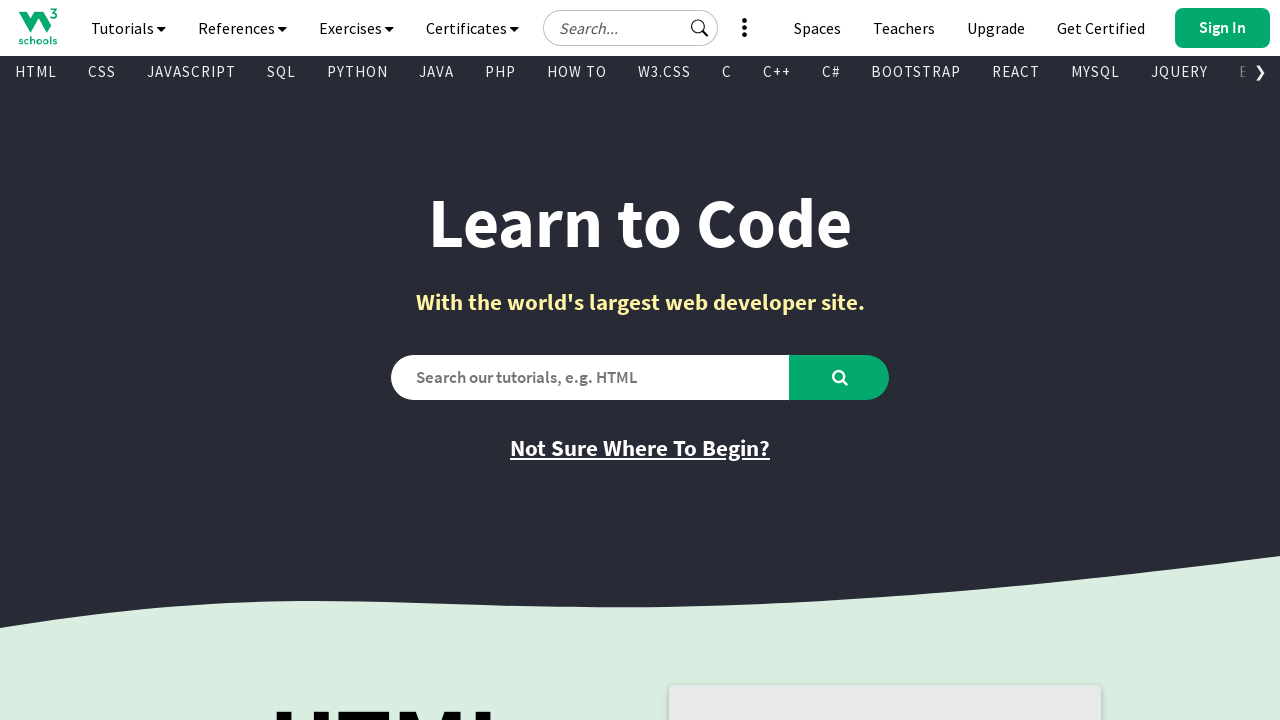

Scrolled to W3Schools Spaces heading using scroll into view
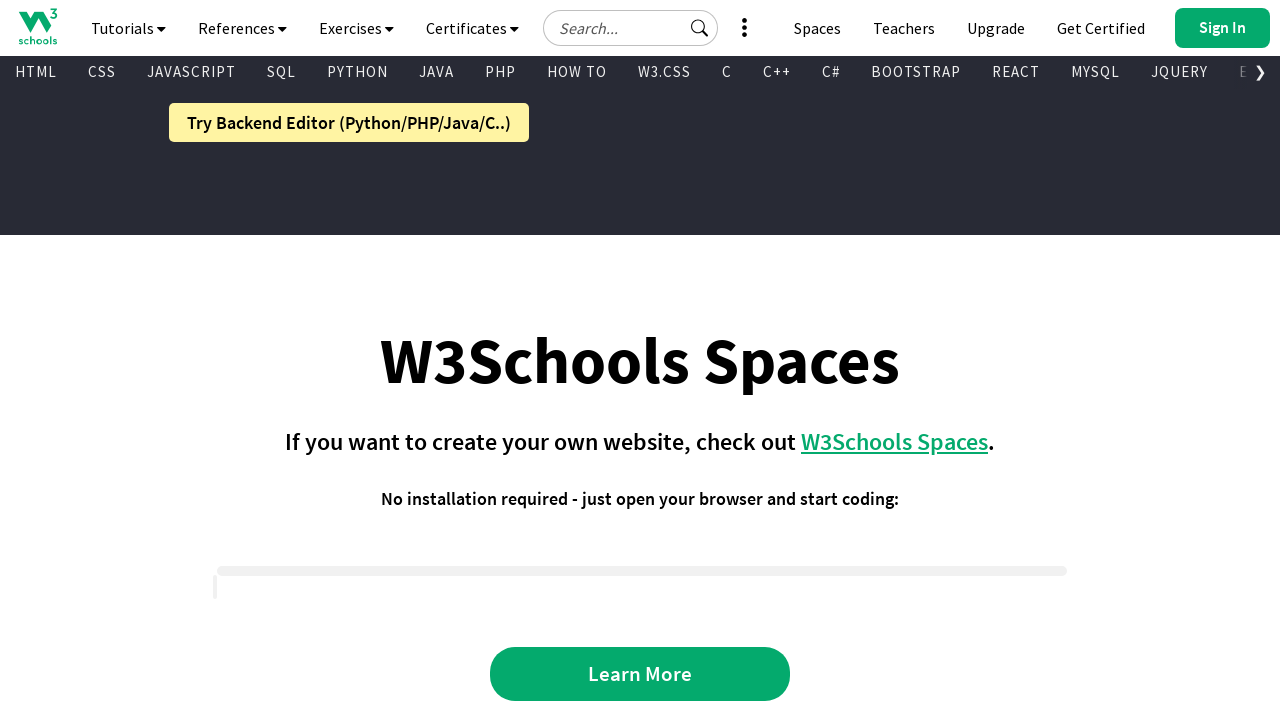

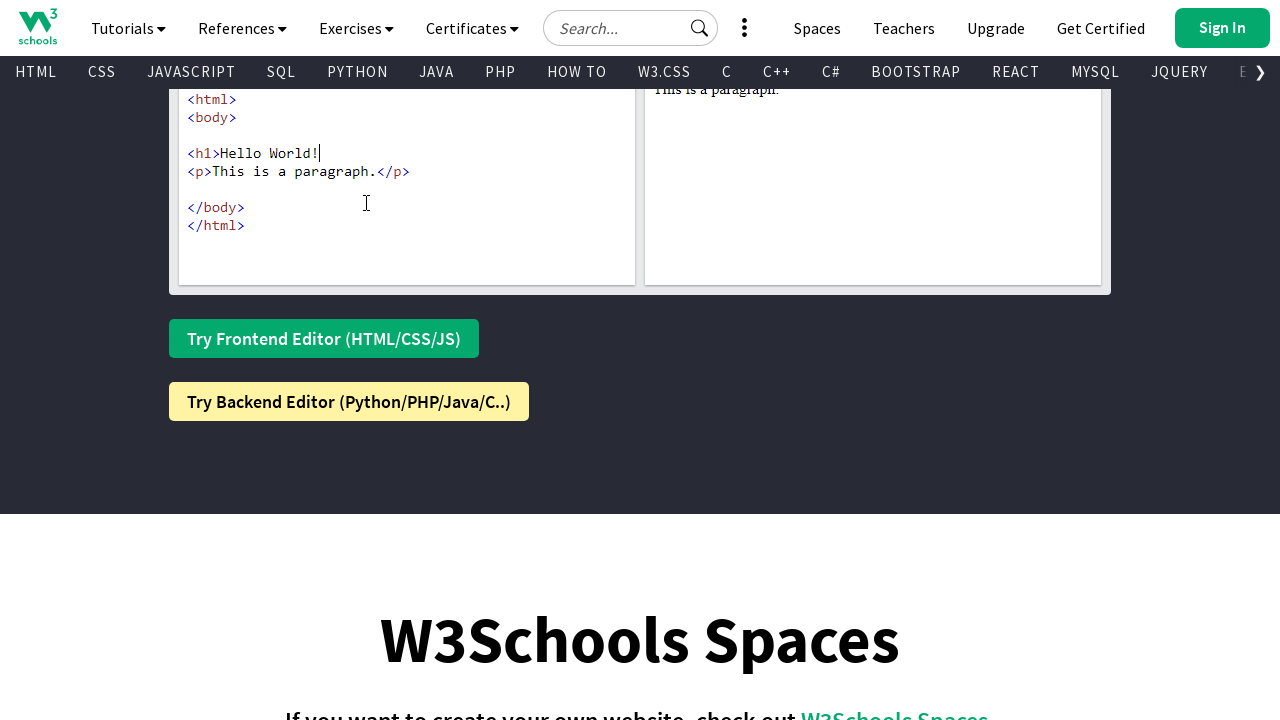